Tests dynamic loading with a longer timeout by clicking start button, waiting for loading to disappear, and verifying text

Starting URL: https://automationfc.github.io/dynamic-loading/

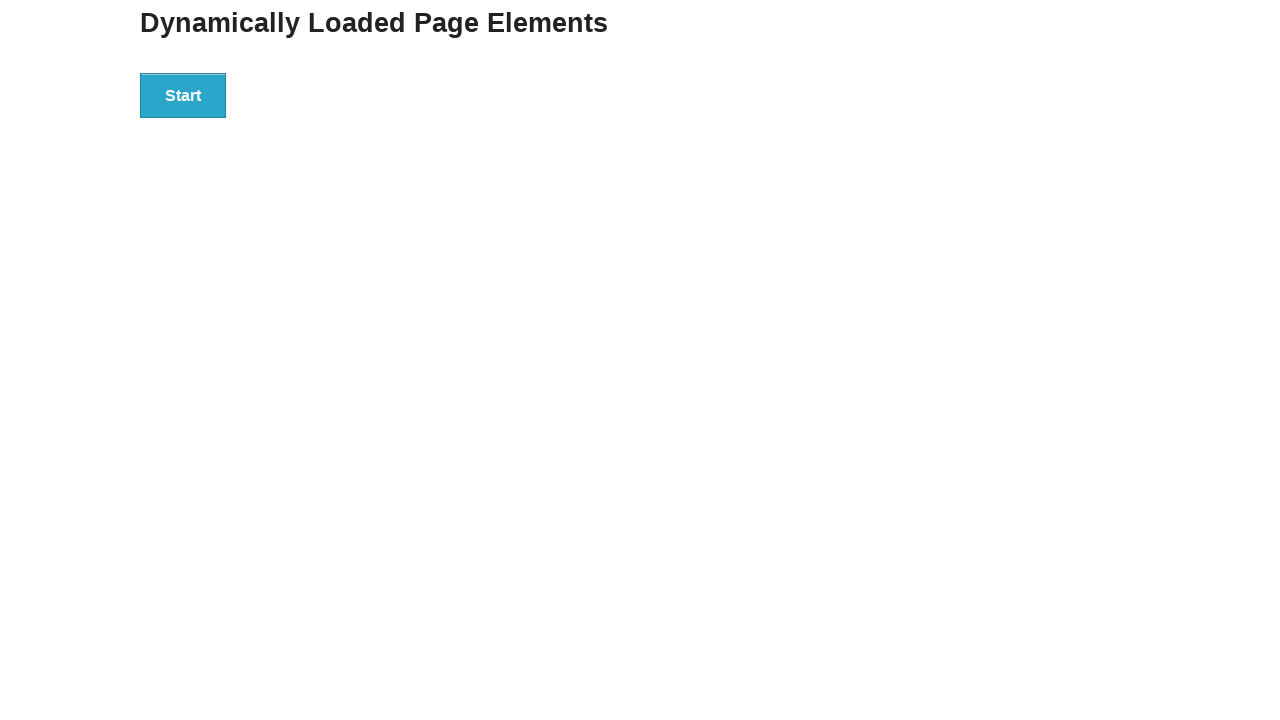

Clicked the start button to initiate dynamic loading at (183, 95) on div#start > button
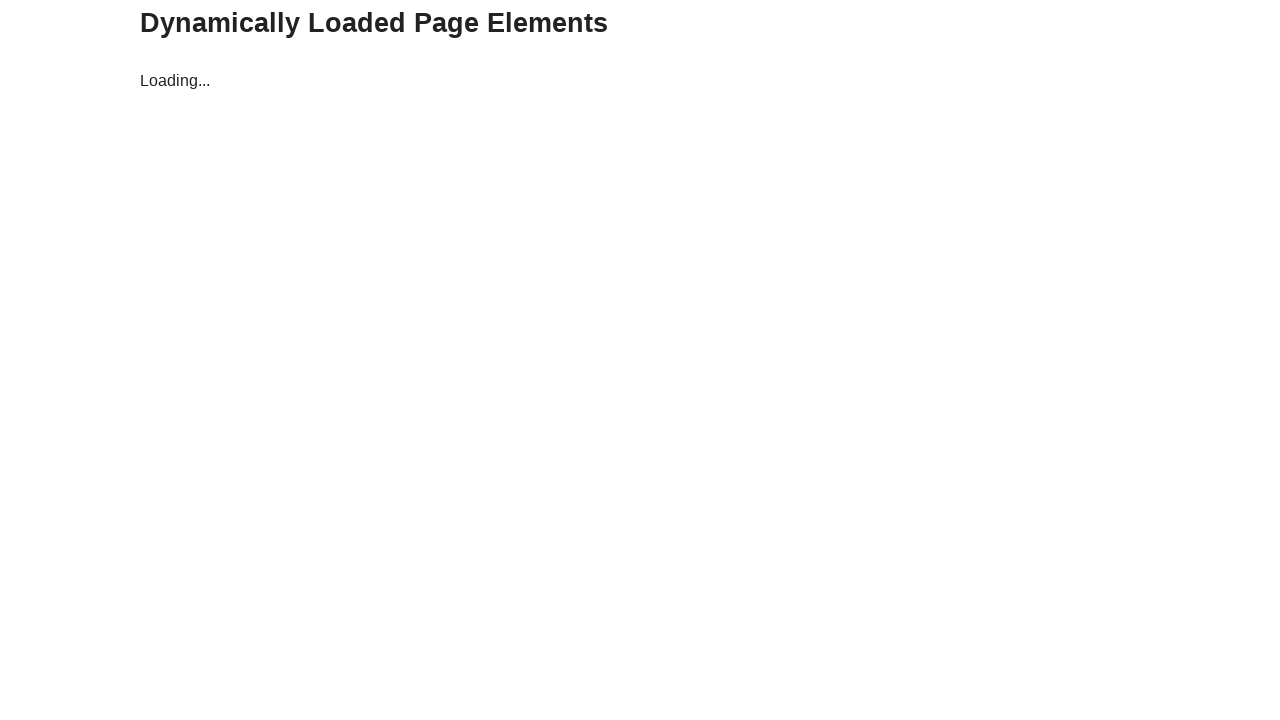

Loading indicator disappeared after waiting
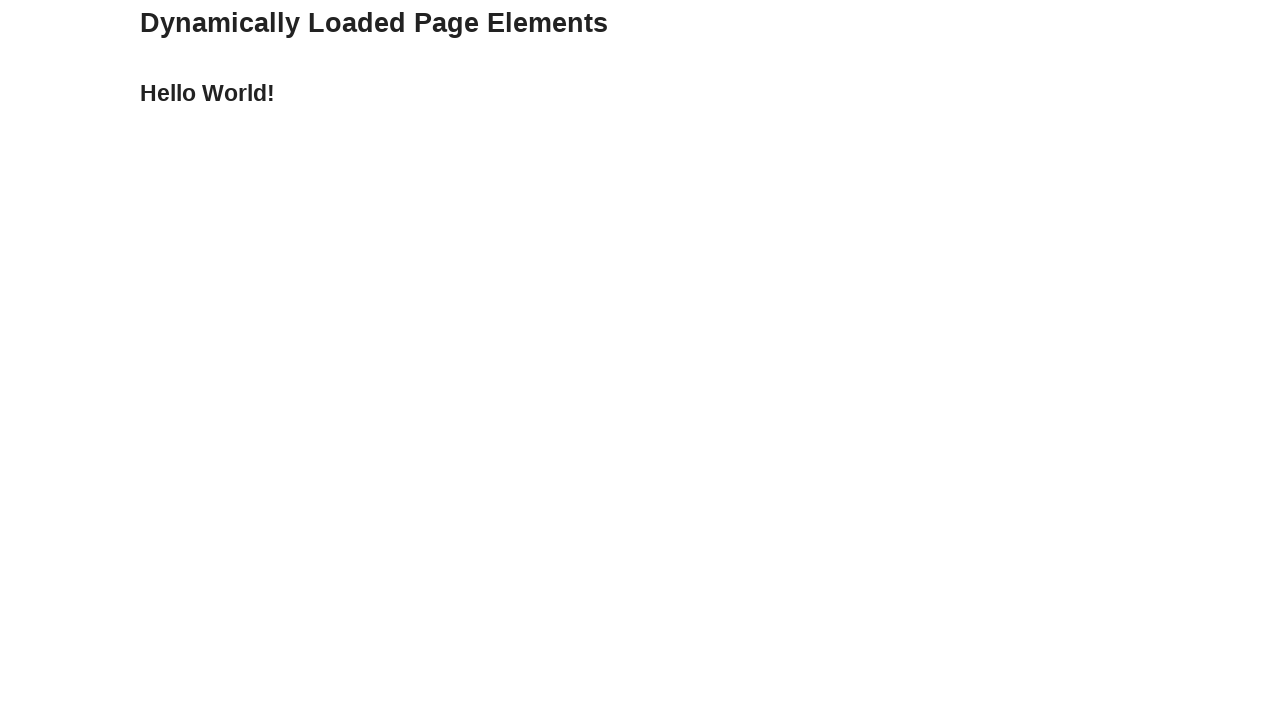

Verified 'Hello World!' text appeared in the finish section
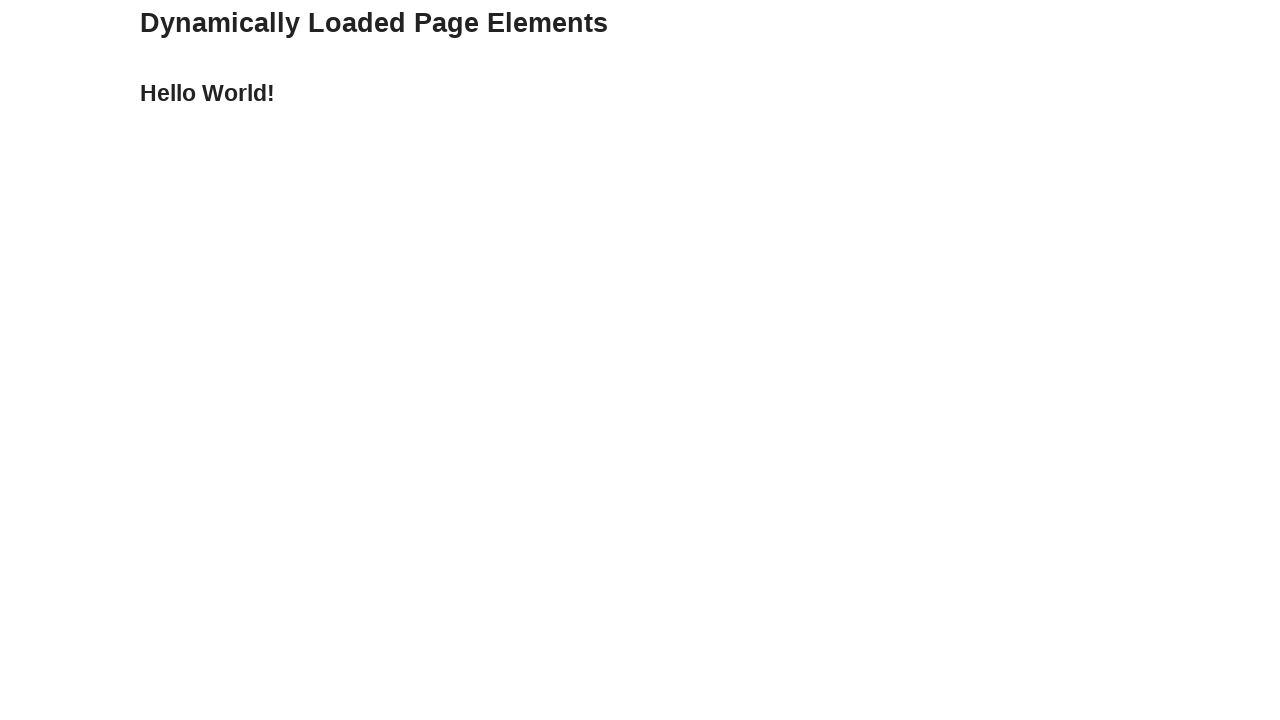

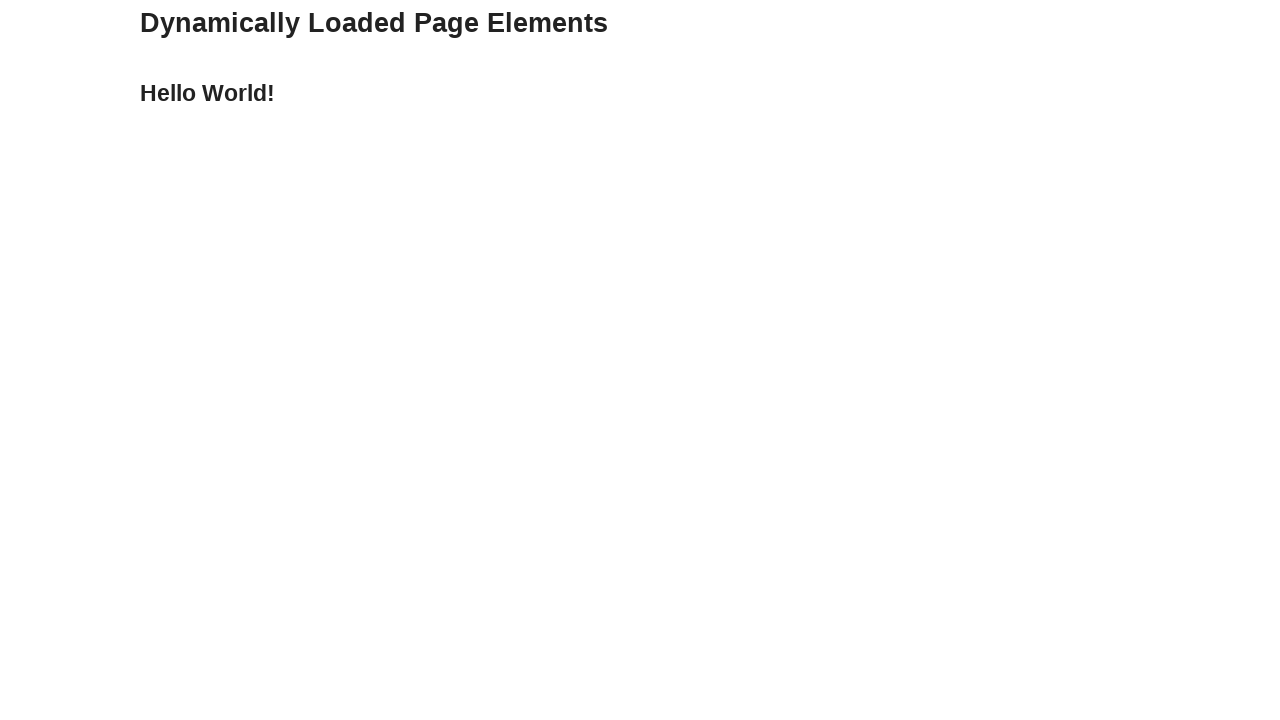